Combined test that fills all form fields including name, email, phone, and textarea

Starting URL: https://testautomationpractice.blogspot.com/

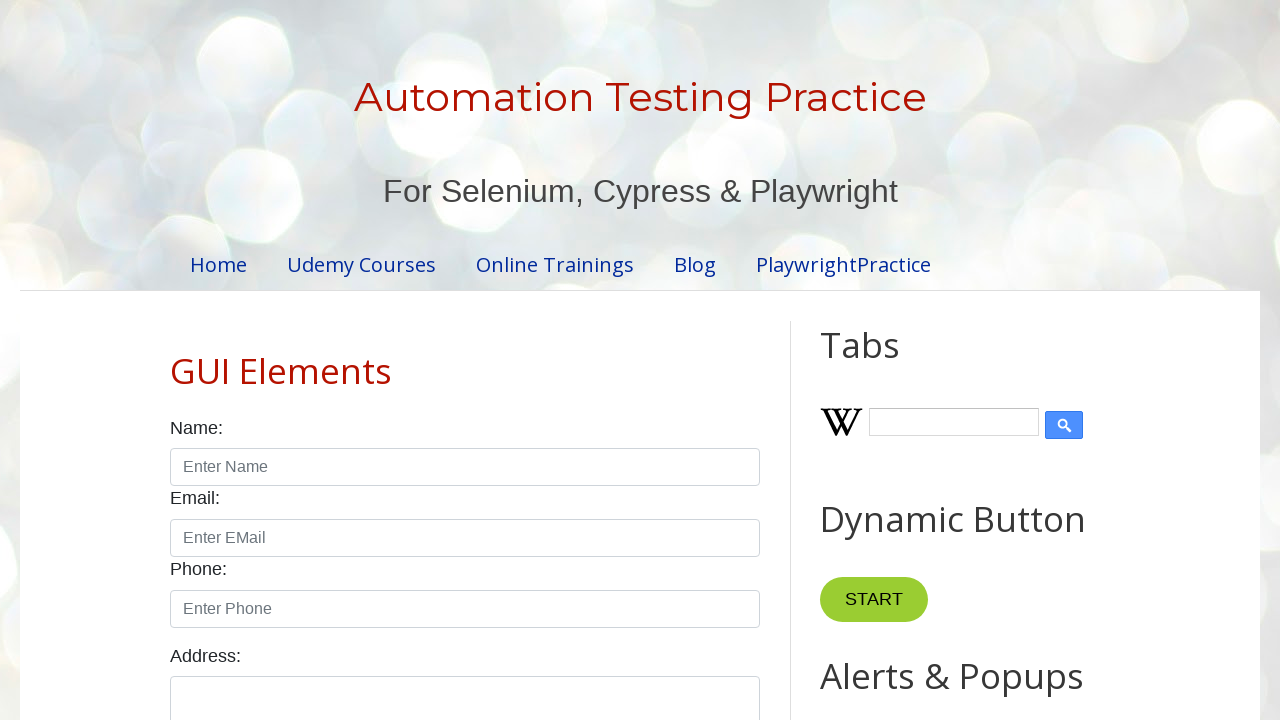

Filled name field with 'Jennifer' on [id="name"]
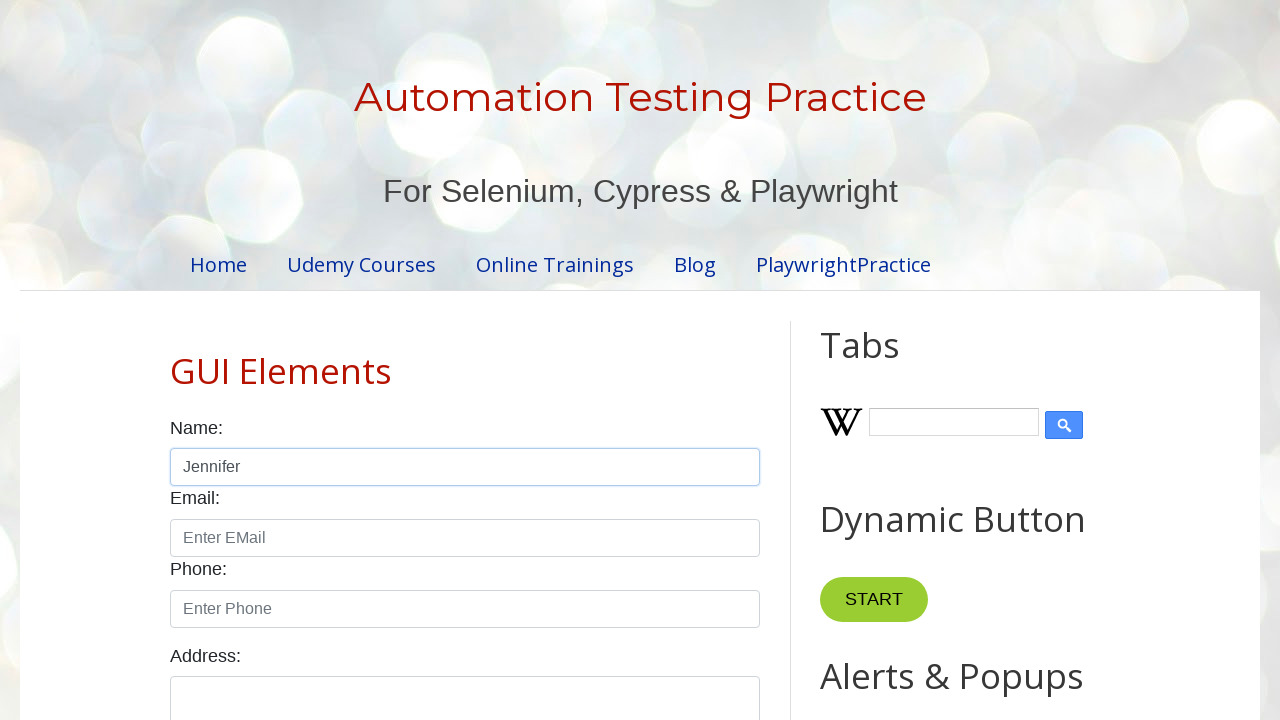

Filled email field with 'jennifer@example.com' on [id="email"]
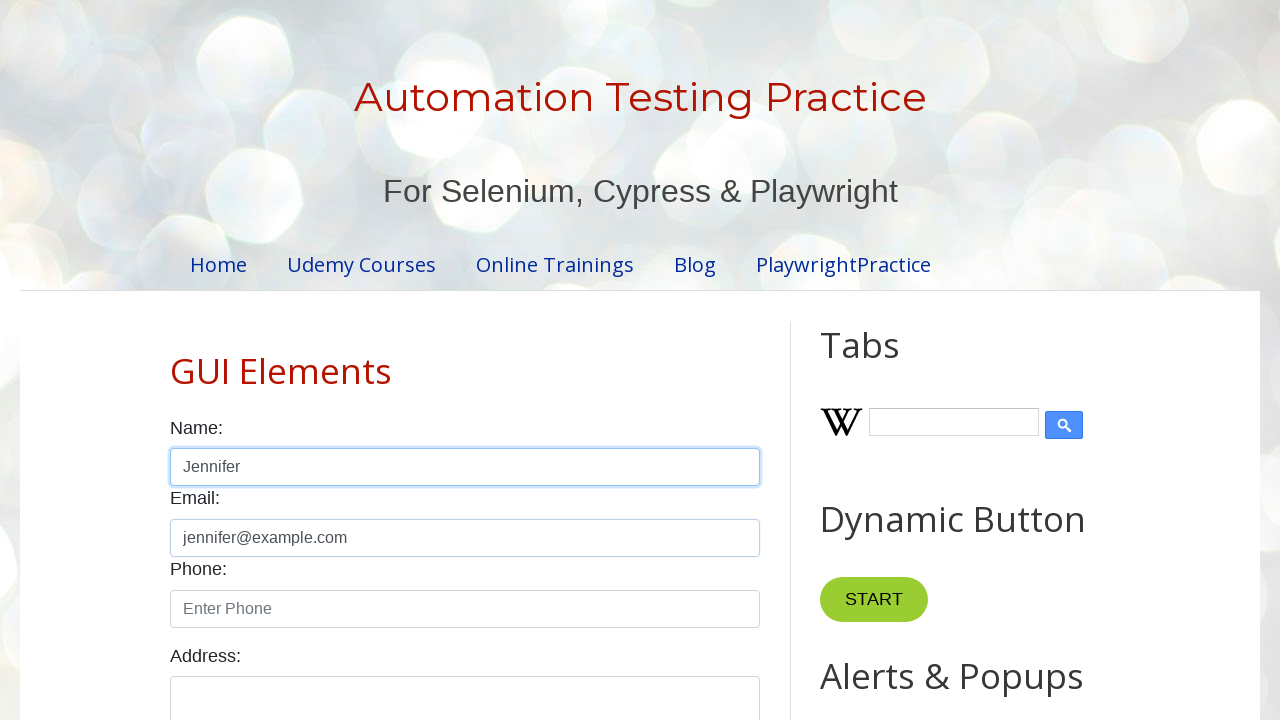

Filled phone field with '5551234567' on [id="phone"]
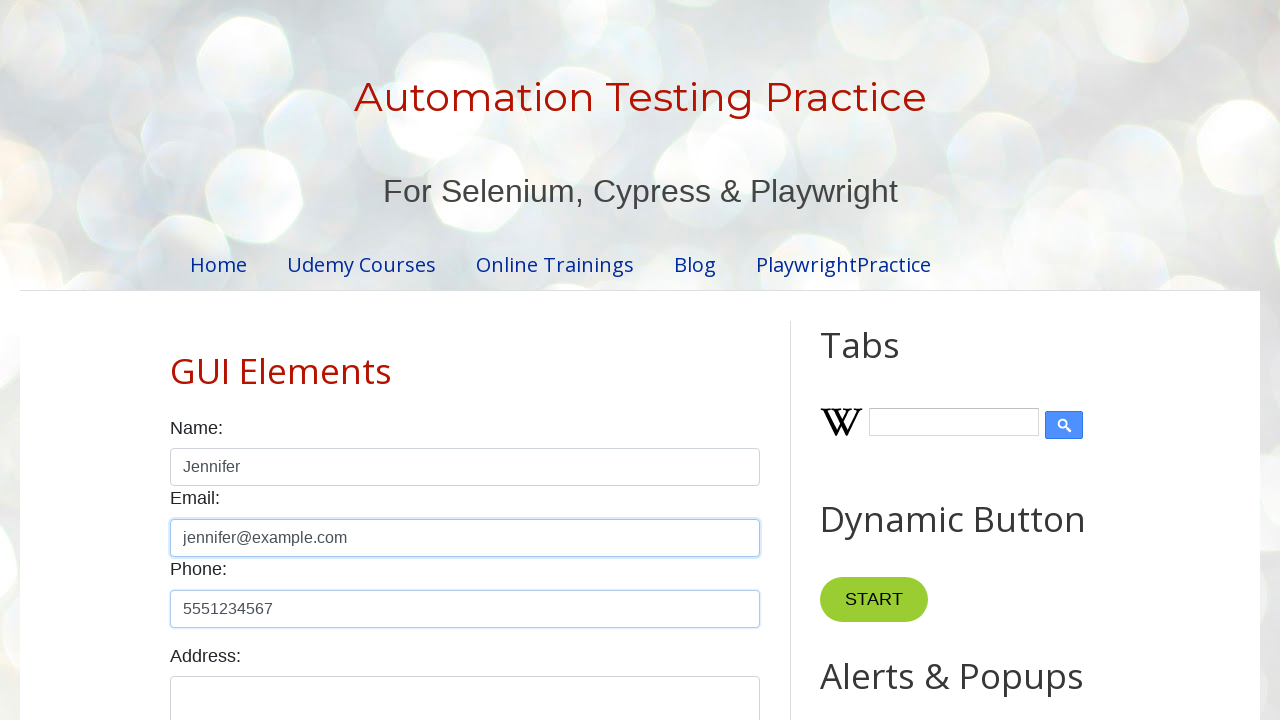

Filled textarea with 'Jennifer Smith, Portland (OR)' on [id="textarea"]
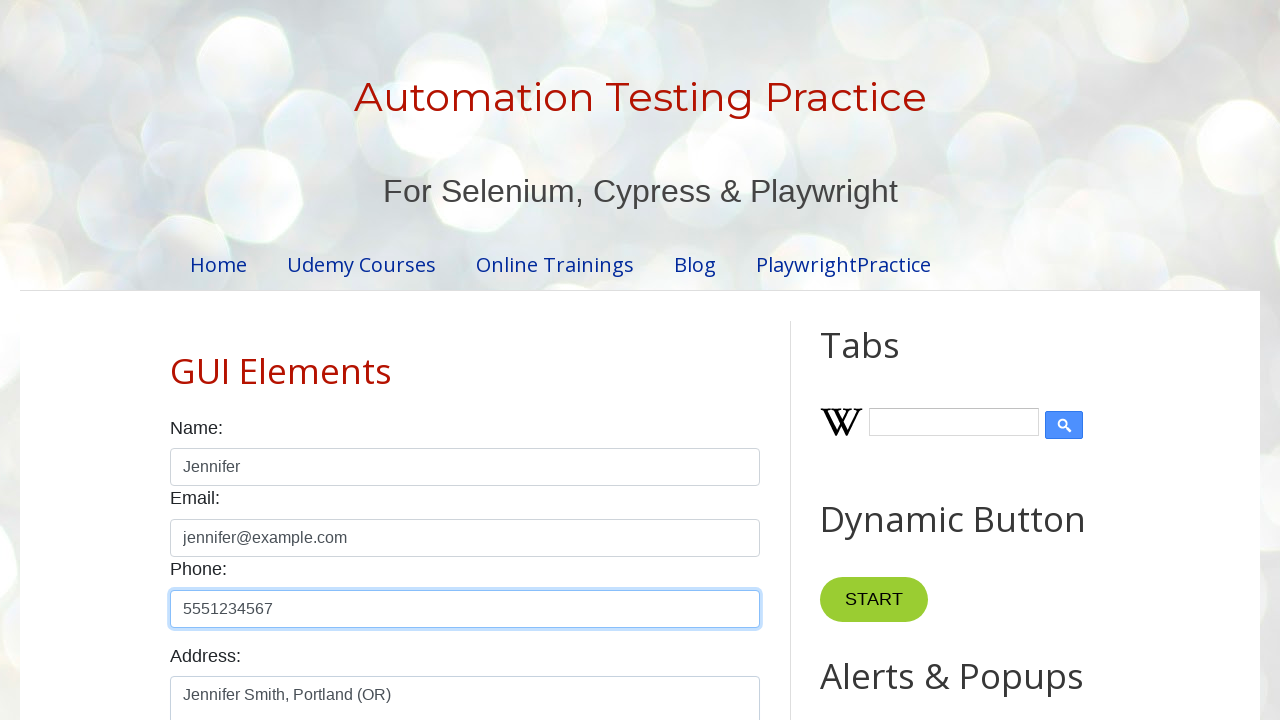

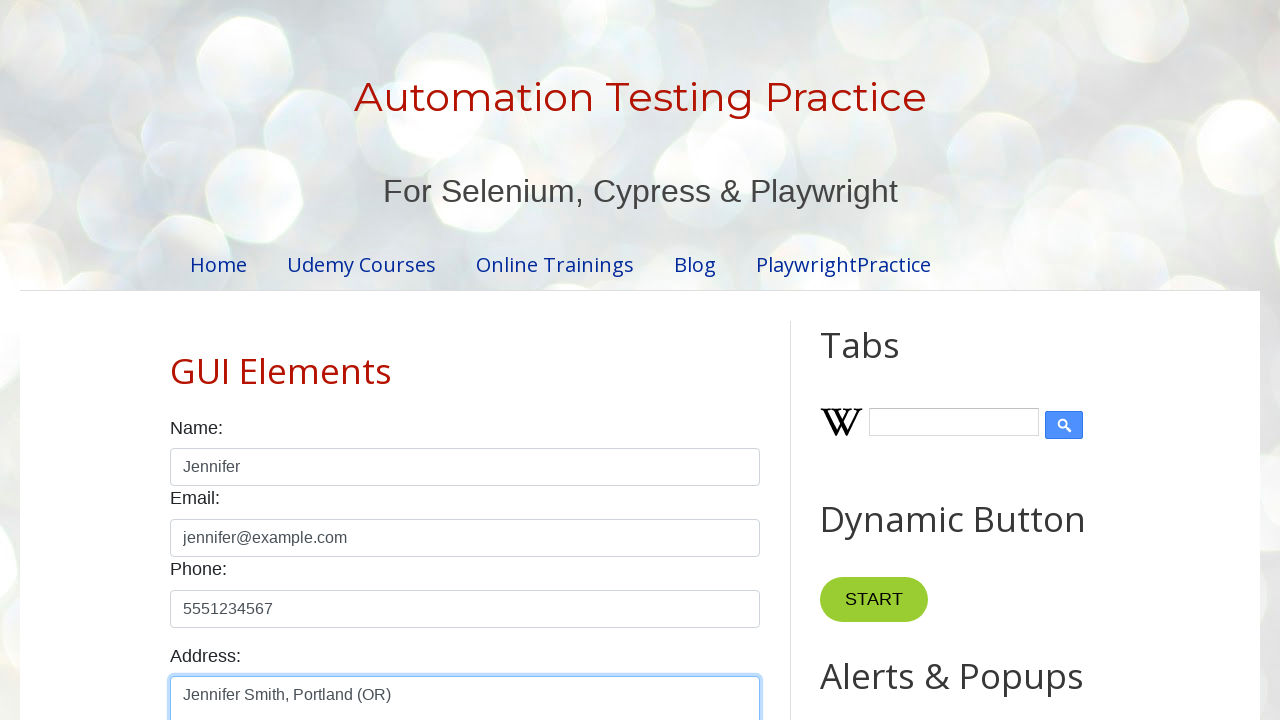